Tests clicking on the "Get Started" button on the Playwright documentation homepage

Starting URL: https://playwright.dev/

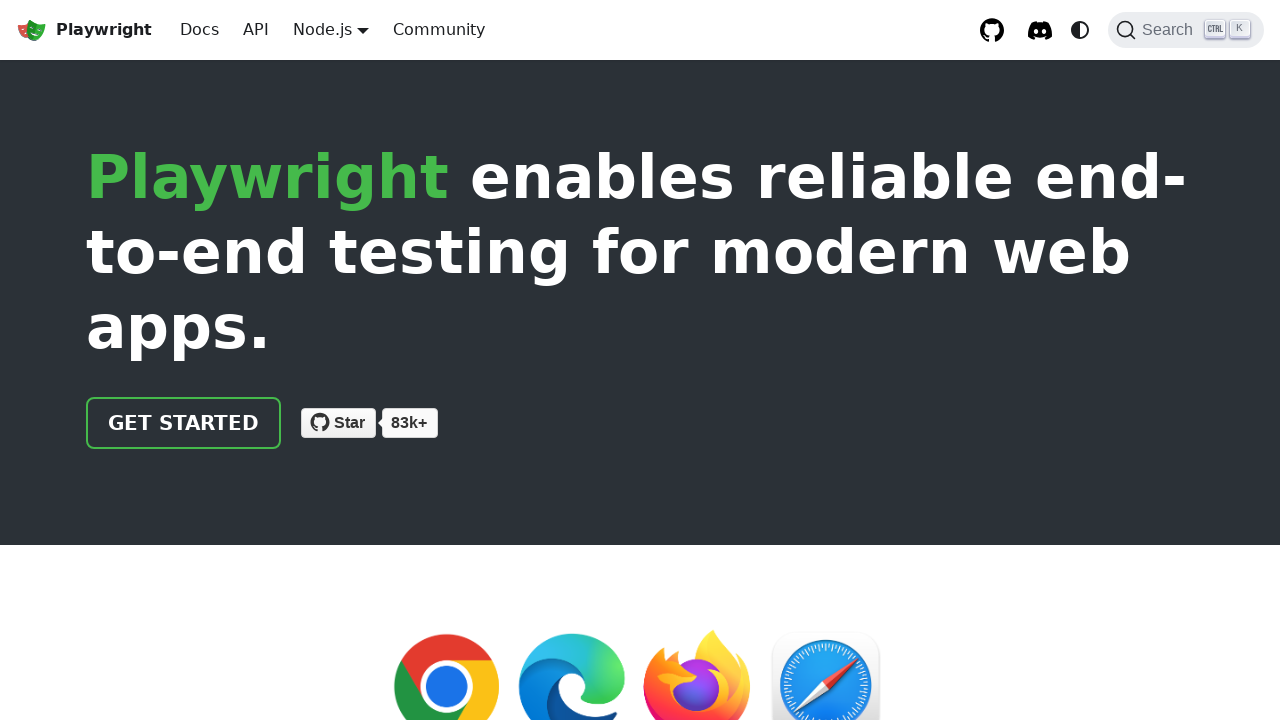

Navigated to Playwright documentation homepage
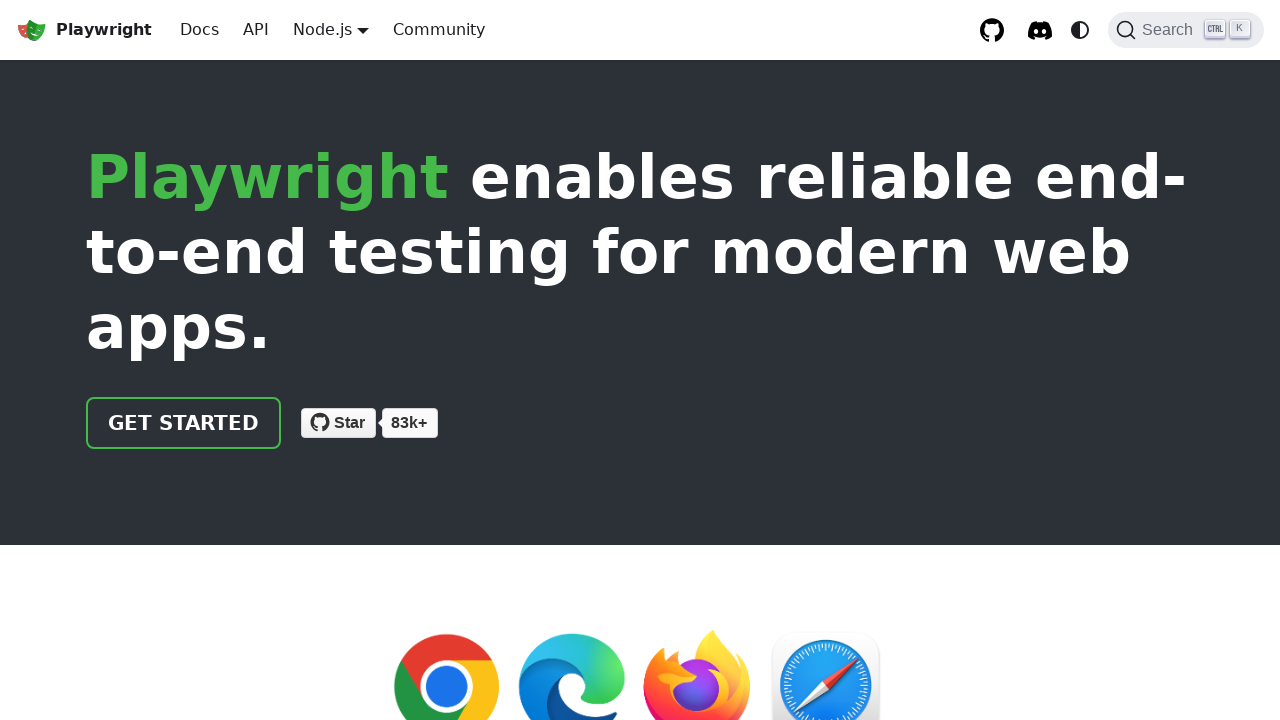

Clicked on the Get Started button at (184, 423) on xpath=//a[@class='getStarted_Sjon']
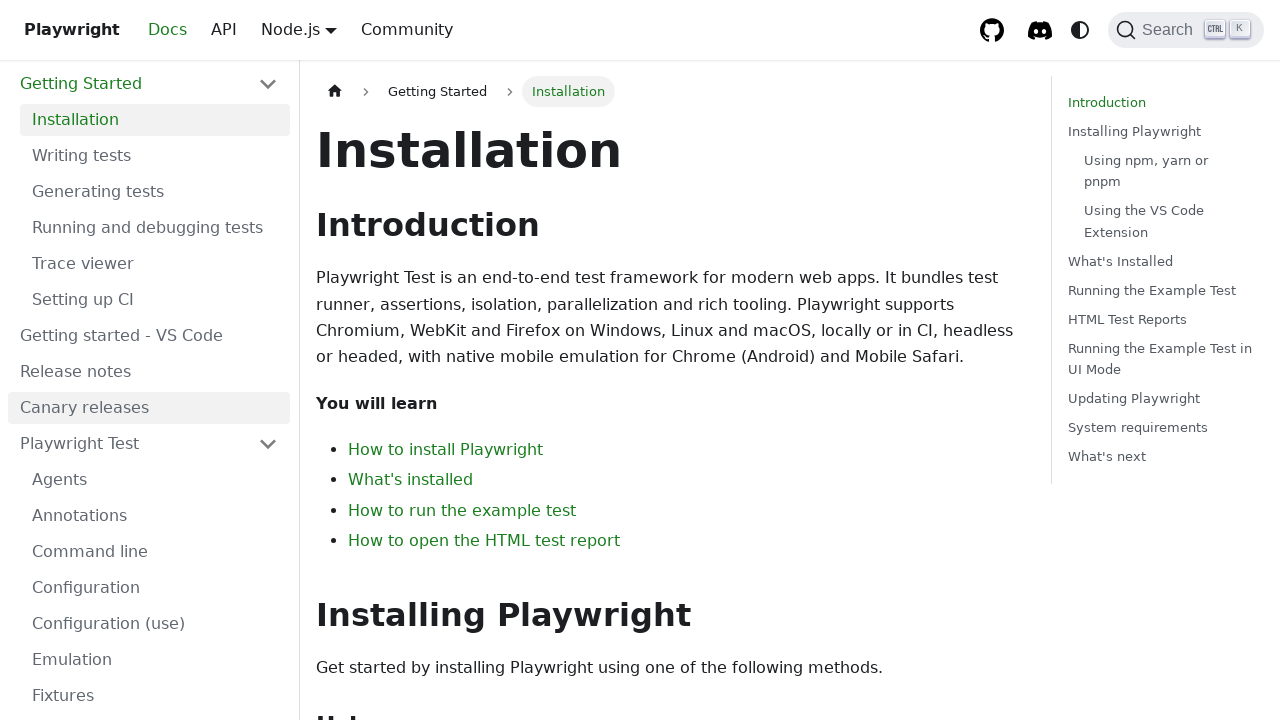

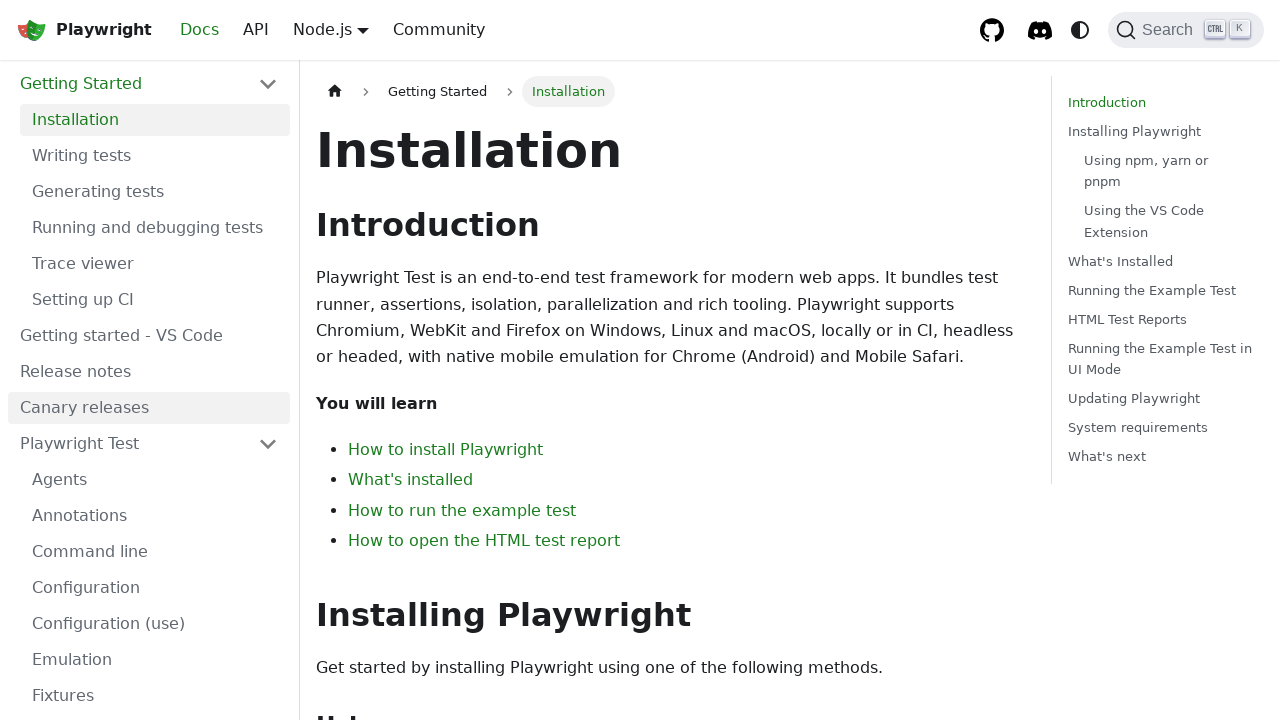